Tests keyboard key press functionality by sending the space key to an element and verifying the displayed result, then sending the left arrow key and verifying that result as well.

Starting URL: http://the-internet.herokuapp.com/key_presses

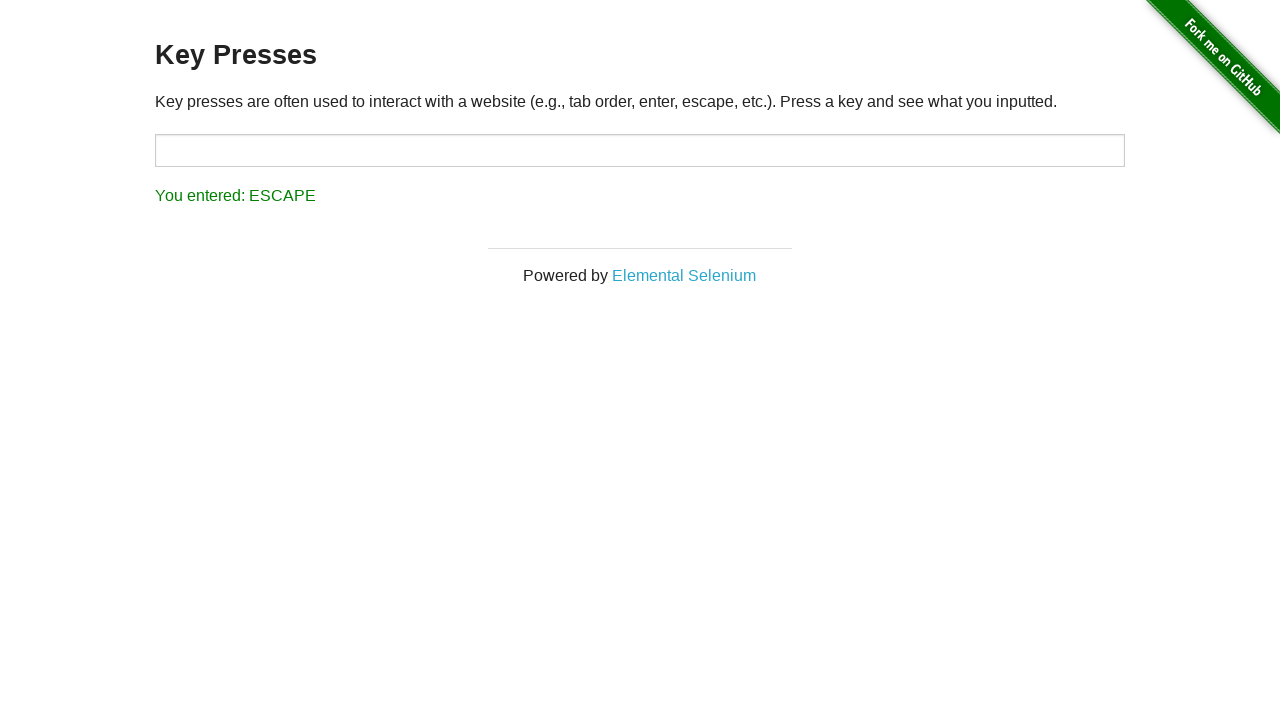

Pressed Space key on target element on #target
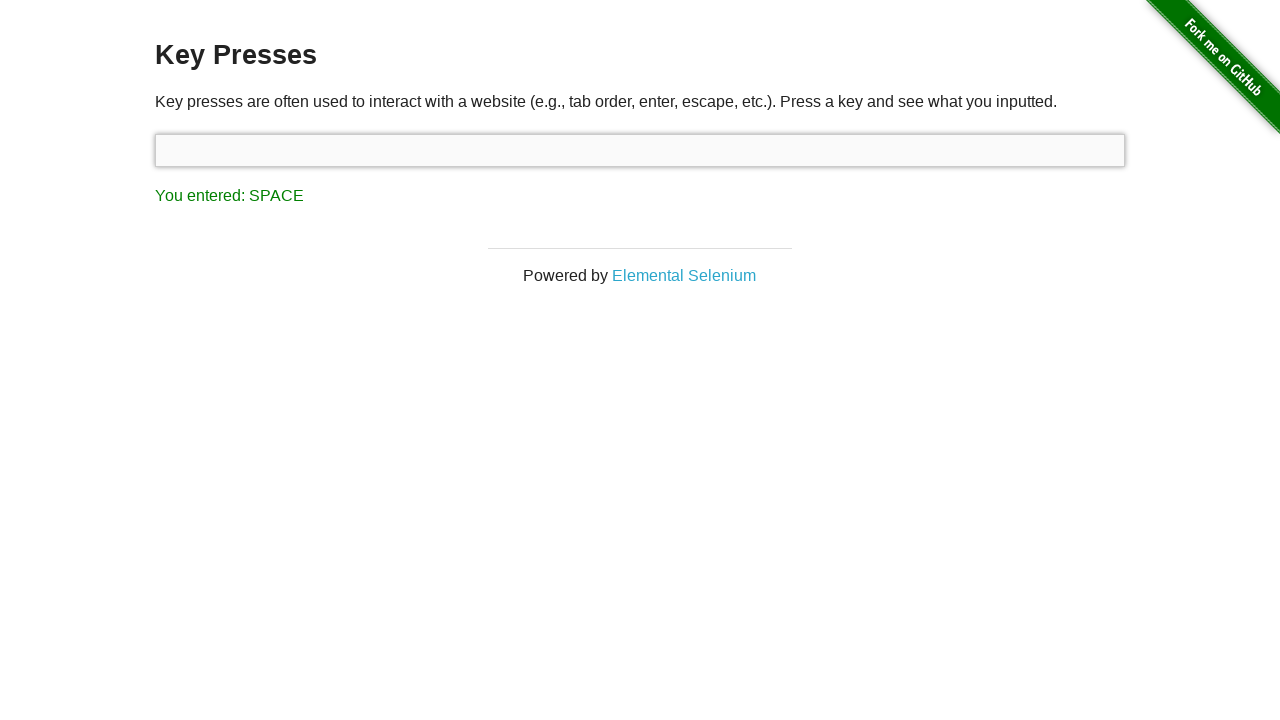

Retrieved result text after Space key press
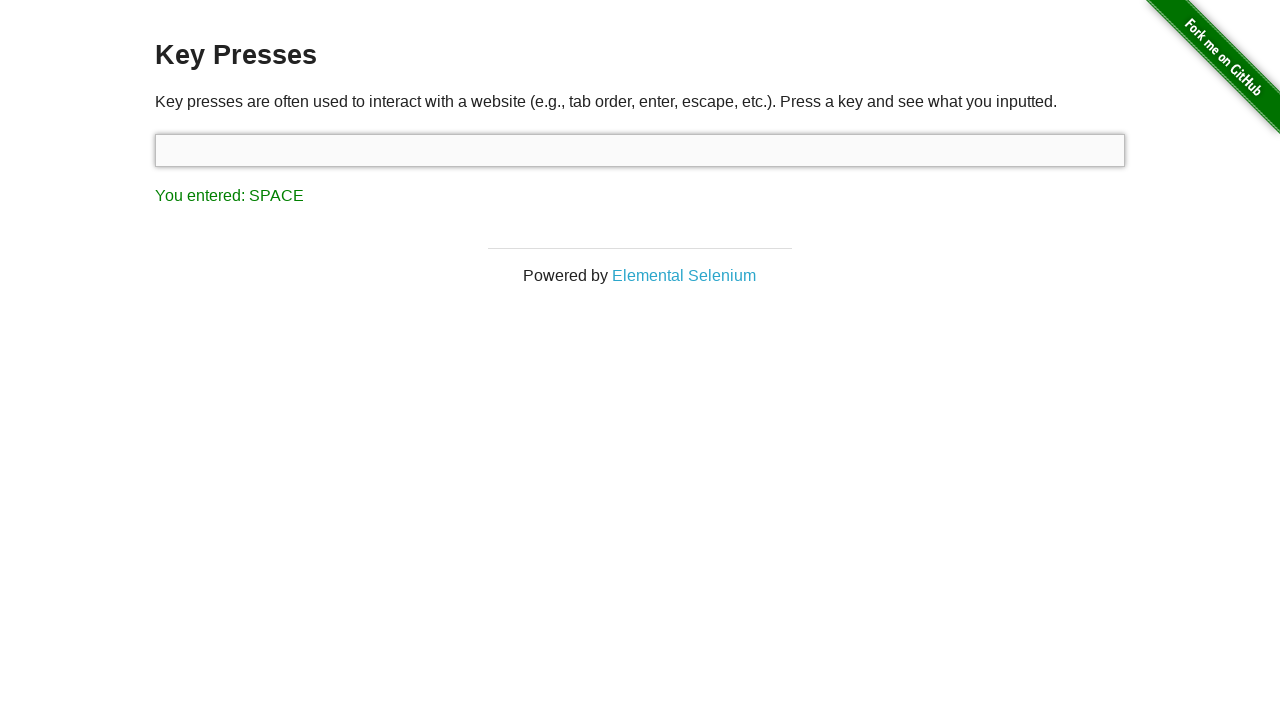

Verified result text shows 'You entered: SPACE'
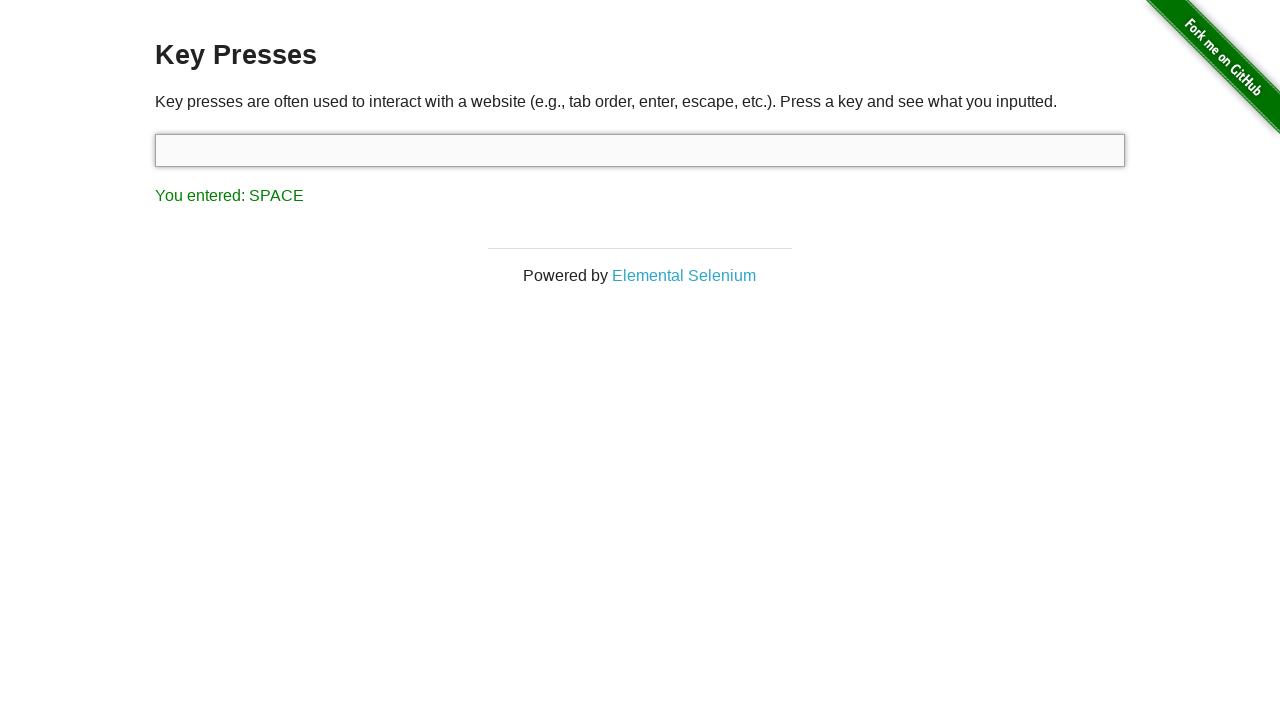

Pressed ArrowLeft key on focused element
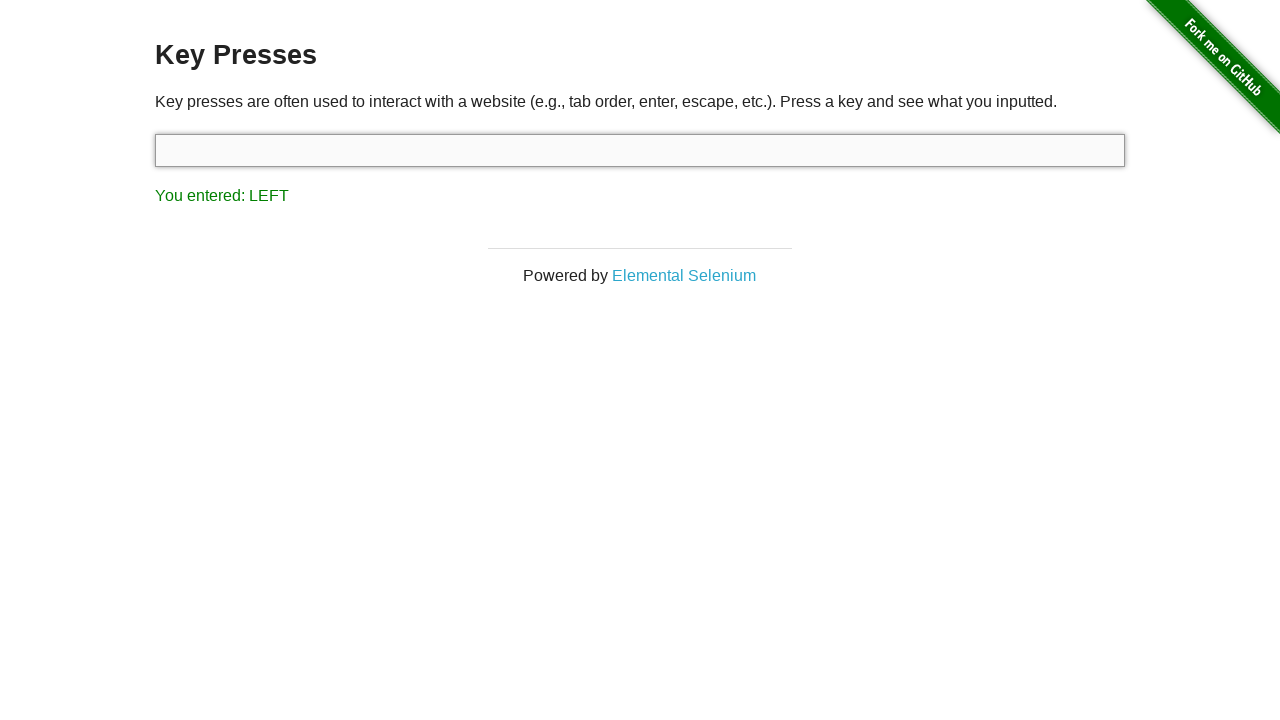

Retrieved result text after ArrowLeft key press
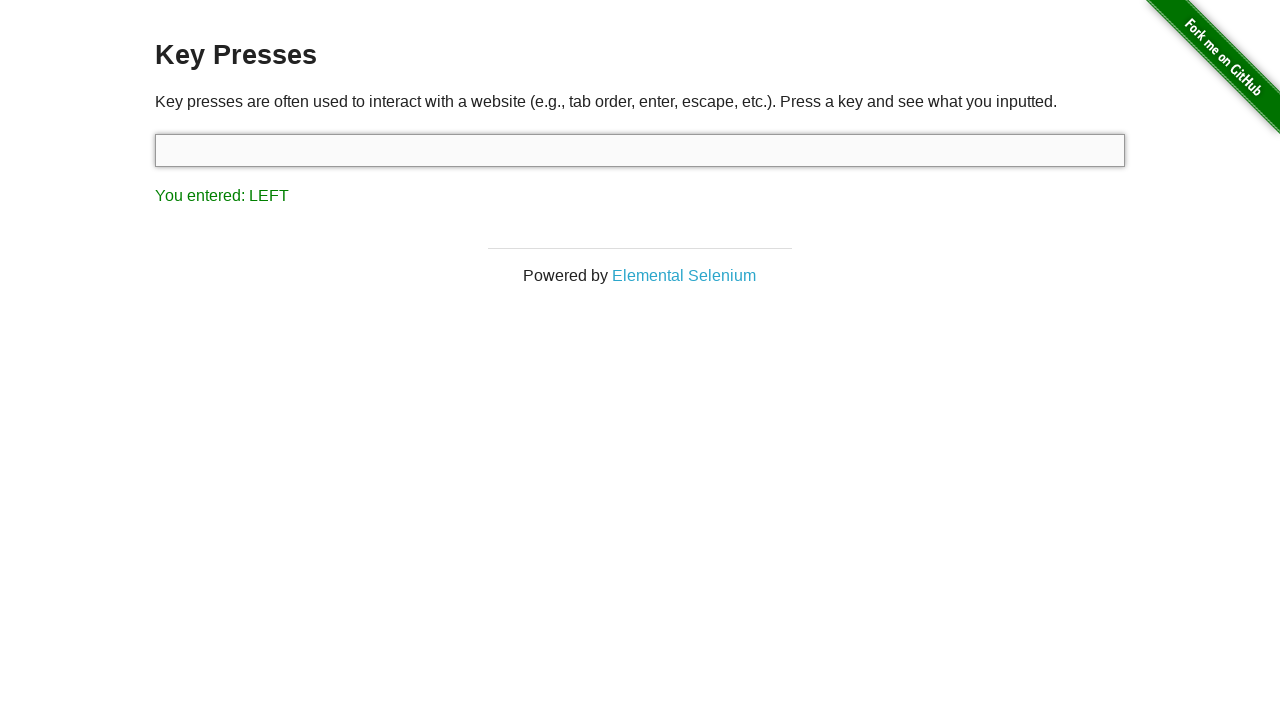

Verified result text shows 'You entered: LEFT'
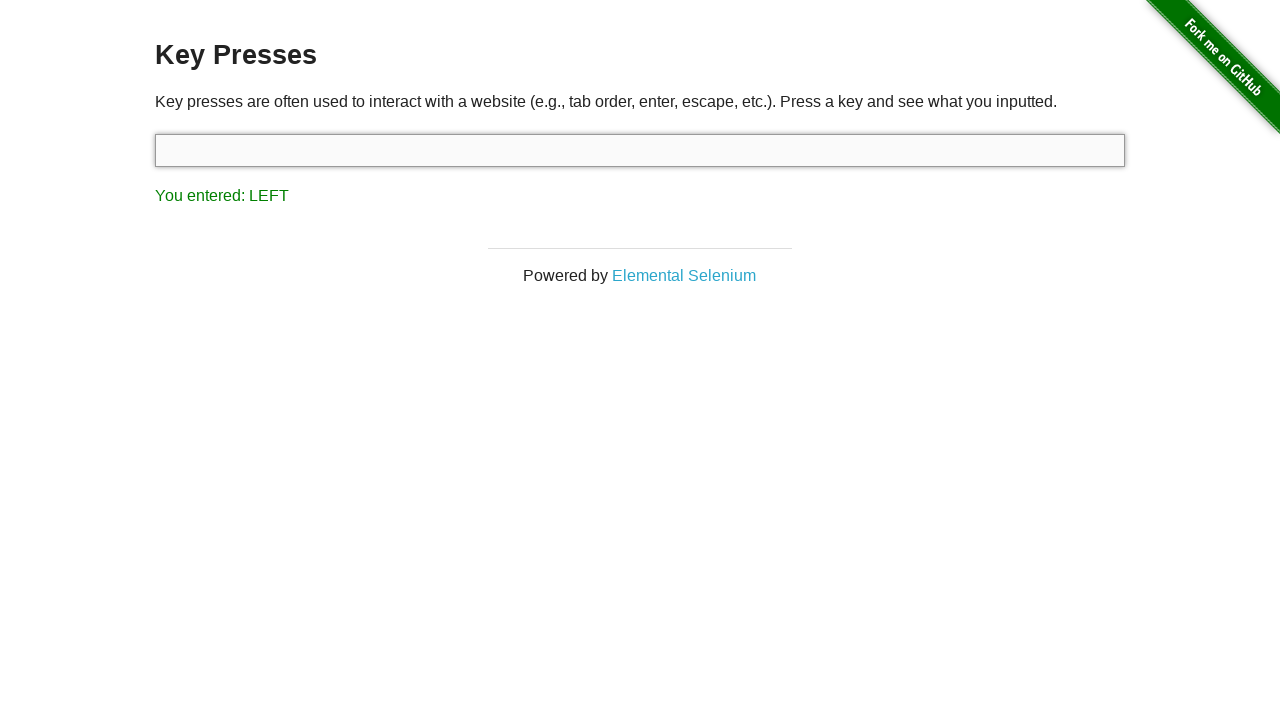

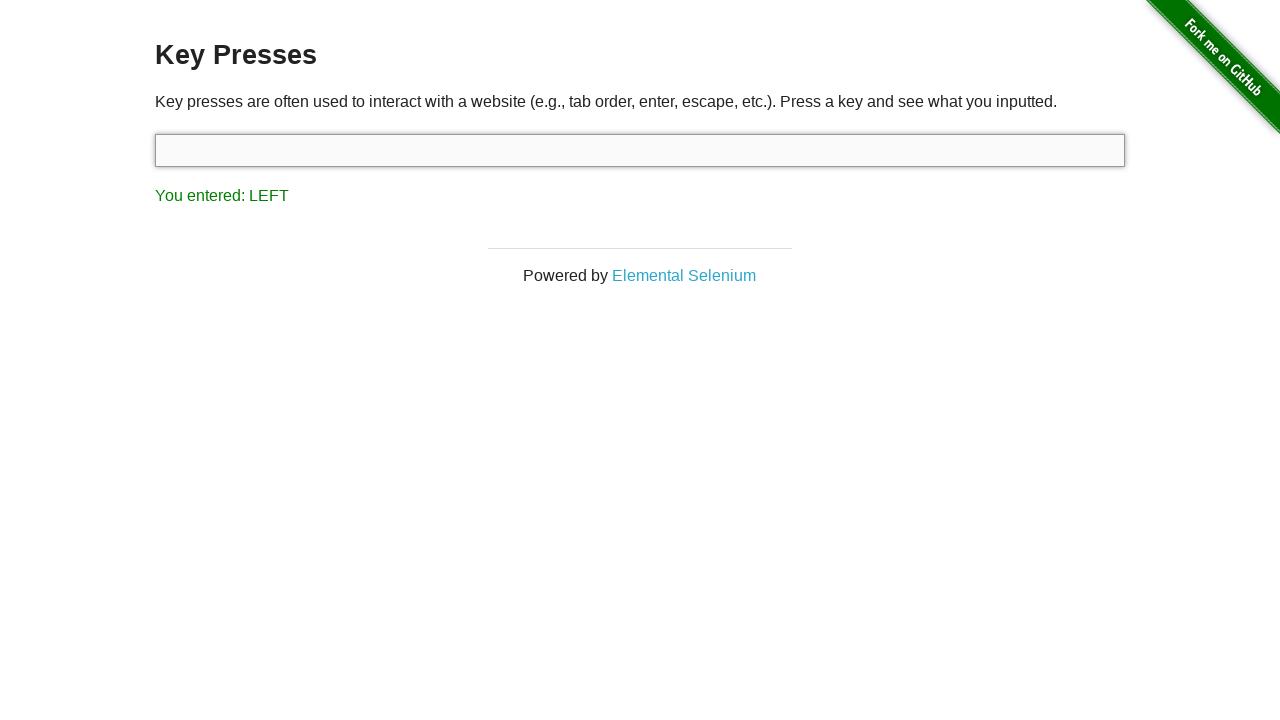